Navigates to the Eve Online ships database page for Hobgoblin I drone and clicks on a navigation link to explore the site

Starting URL: https://www.eveonlineships.com/eve-ship-database.php?es=Hobgoblin+I&ids=2454

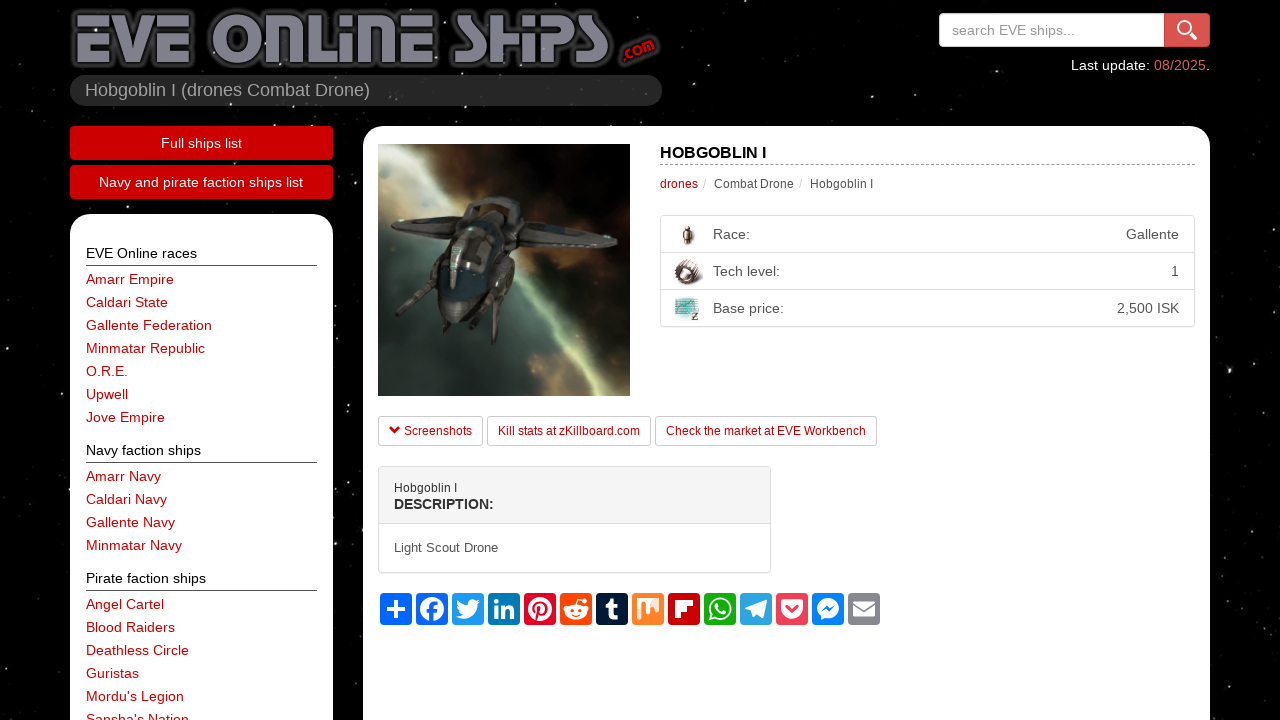

Waited for links to be available on the Hobgoblin I drone page
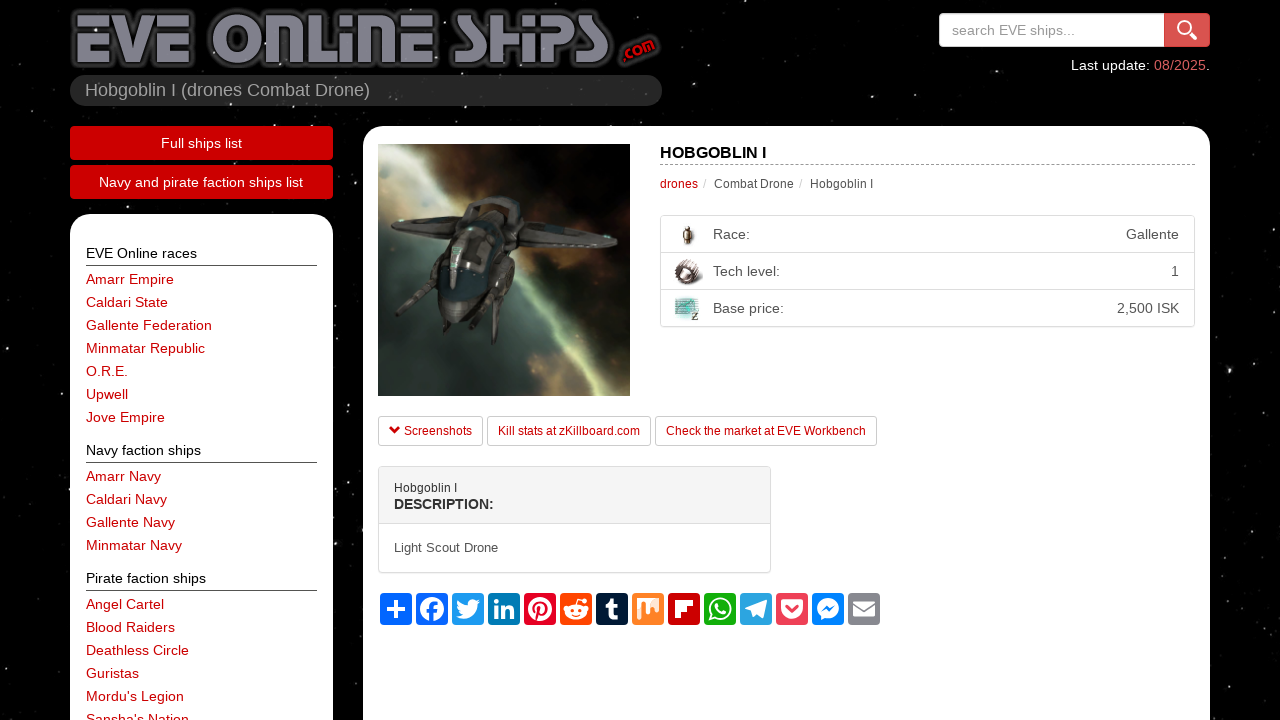

Retrieved all links from the page
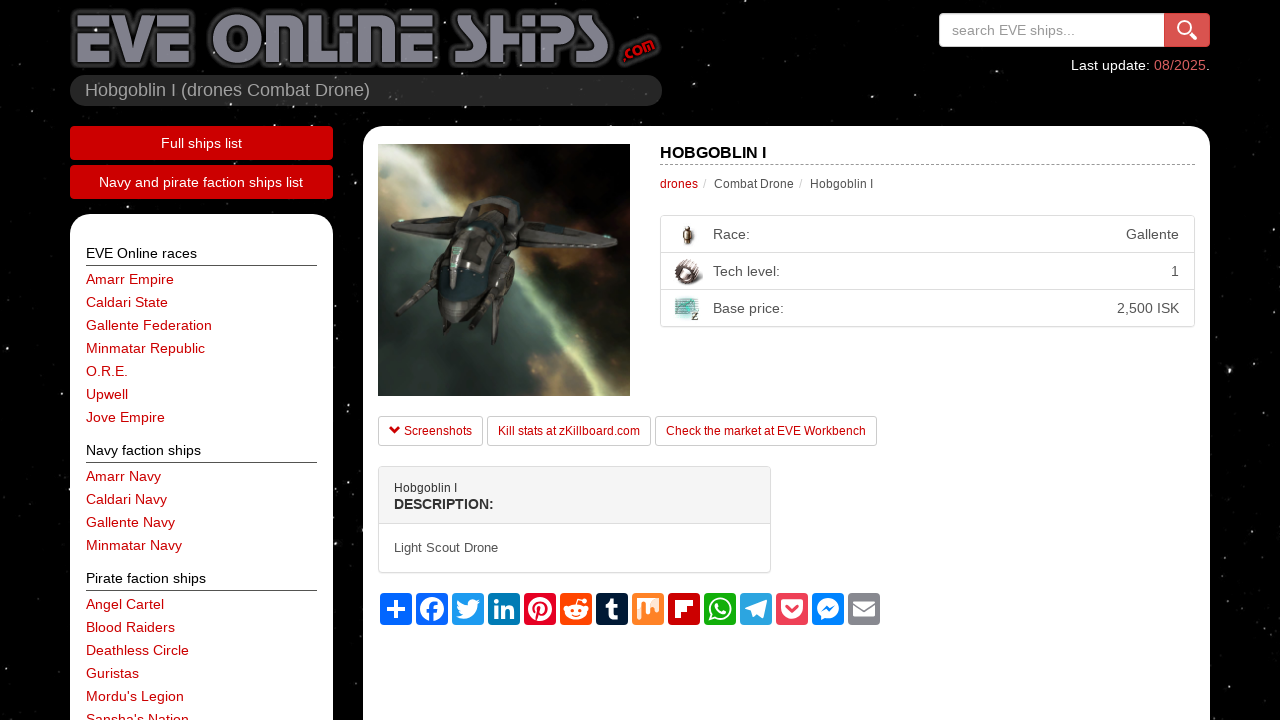

Clicked navigation link with text '08/2025' to explore the site at (1180, 65) on internal:role=link >> nth=1
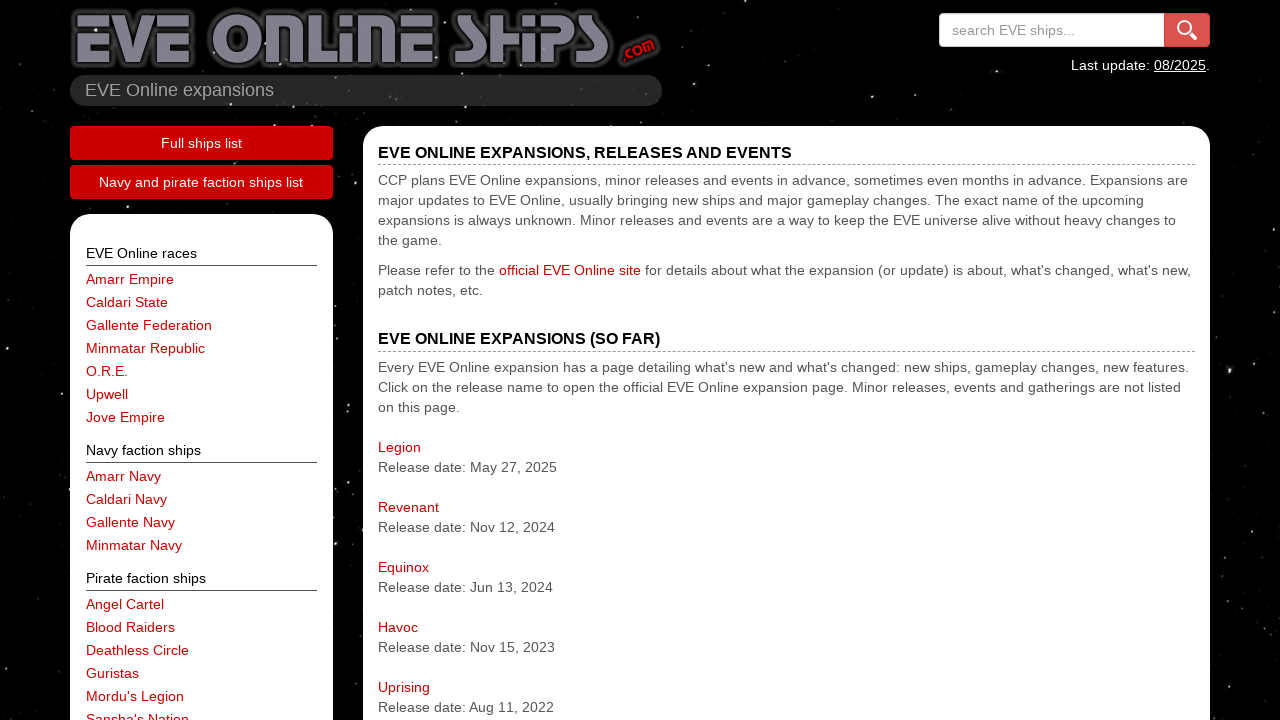

Navigation completed and page loaded
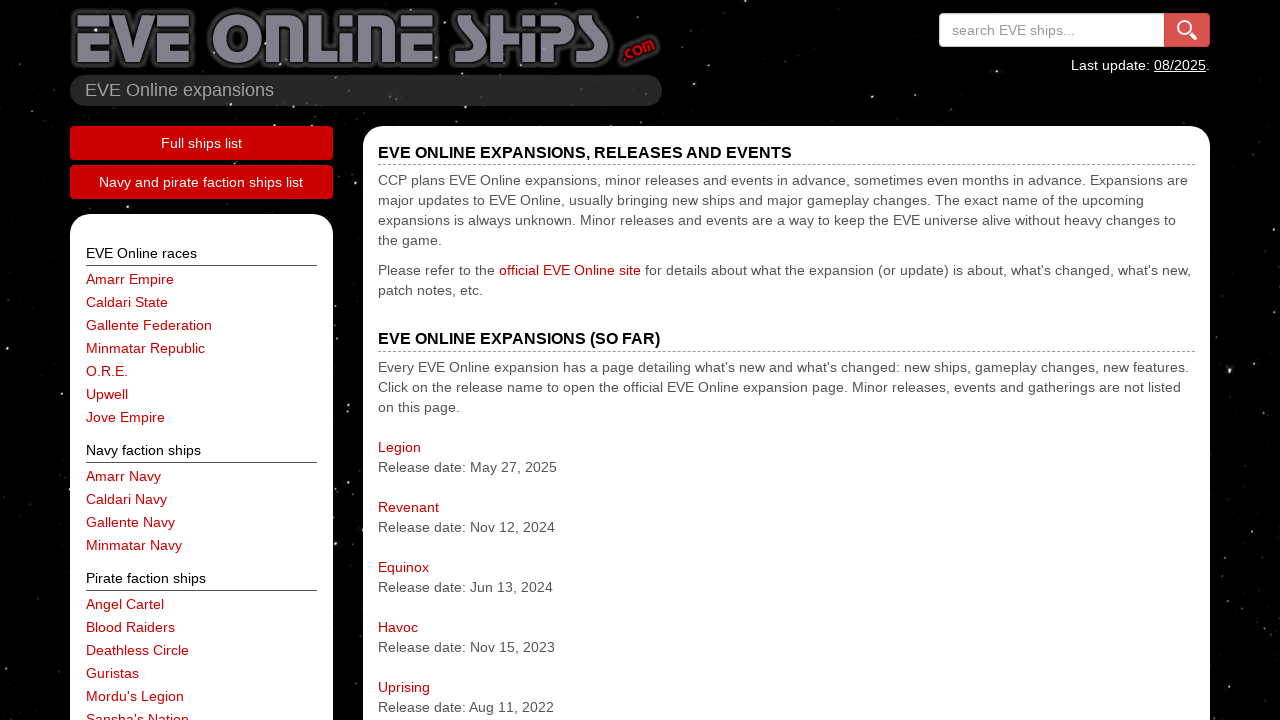

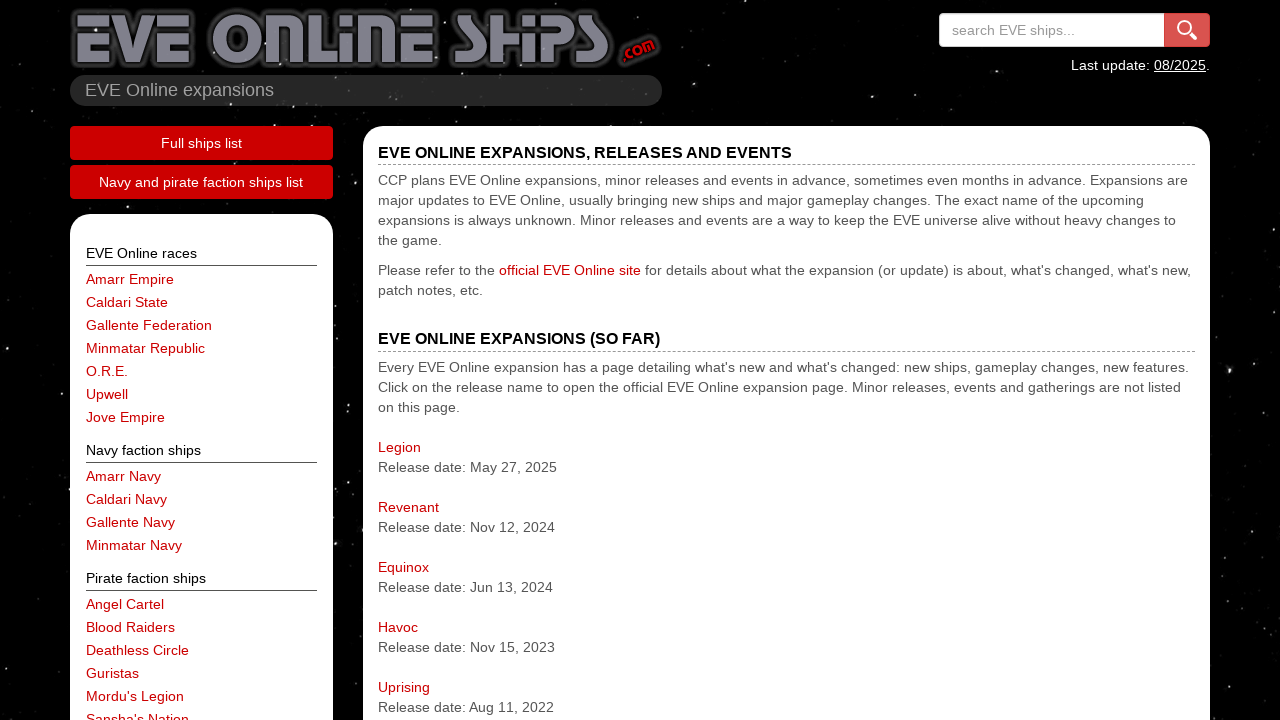